Tests drag and drop functionality by dragging element A onto element B and verifying the order changes

Starting URL: https://the-internet.herokuapp.com

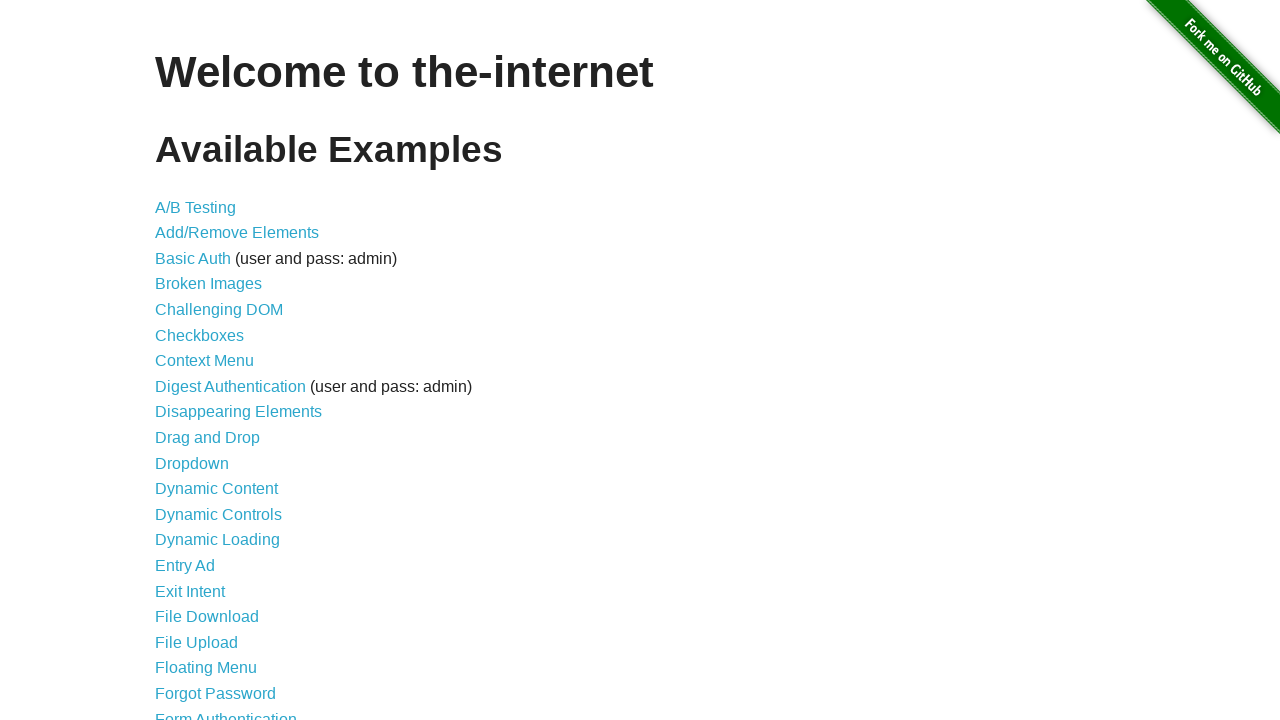

Clicked on Drag and Drop link at (208, 438) on a[href='/drag_and_drop']
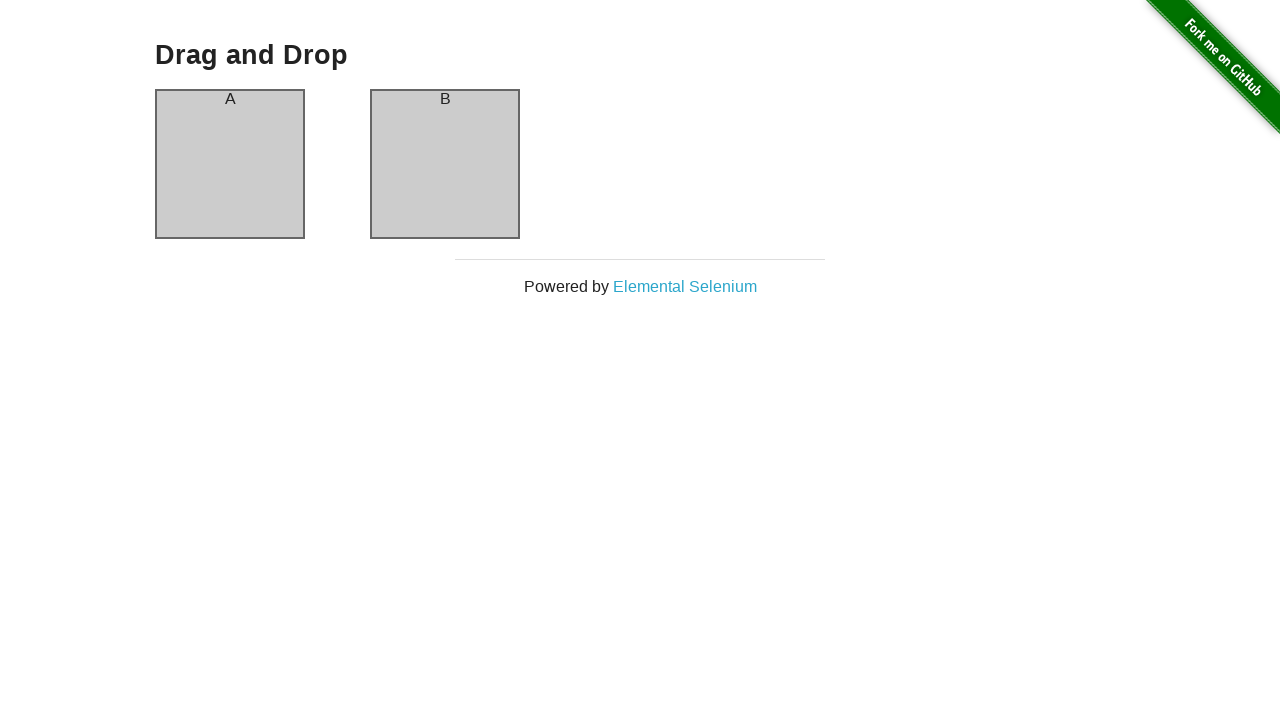

Drag and drop page loaded with column A visible
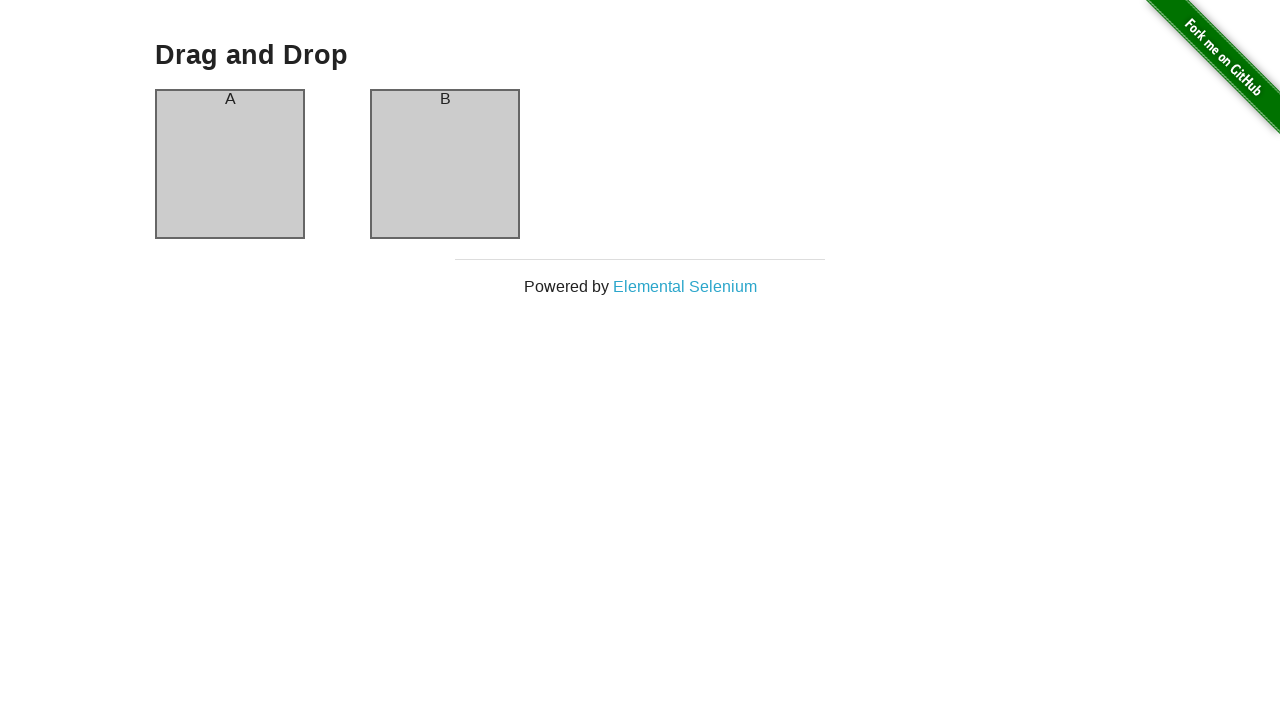

Dragged element A onto element B at (445, 164)
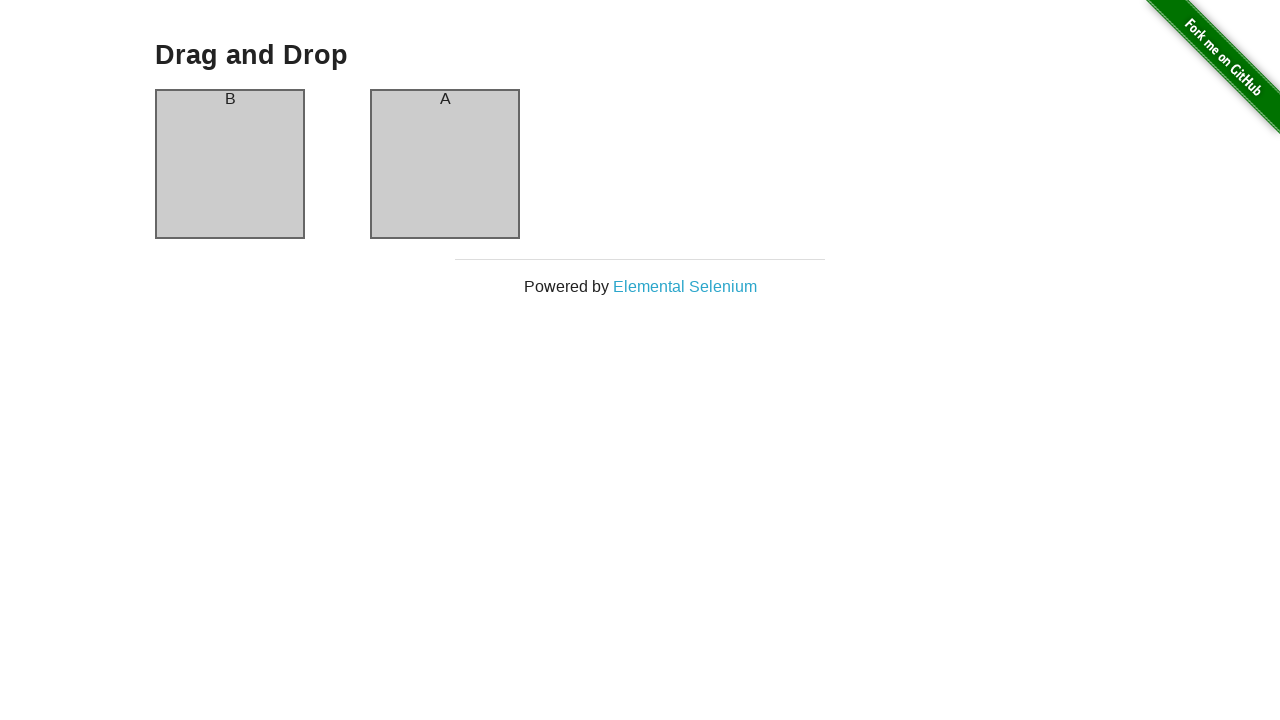

Waited for DOM to update after drag and drop
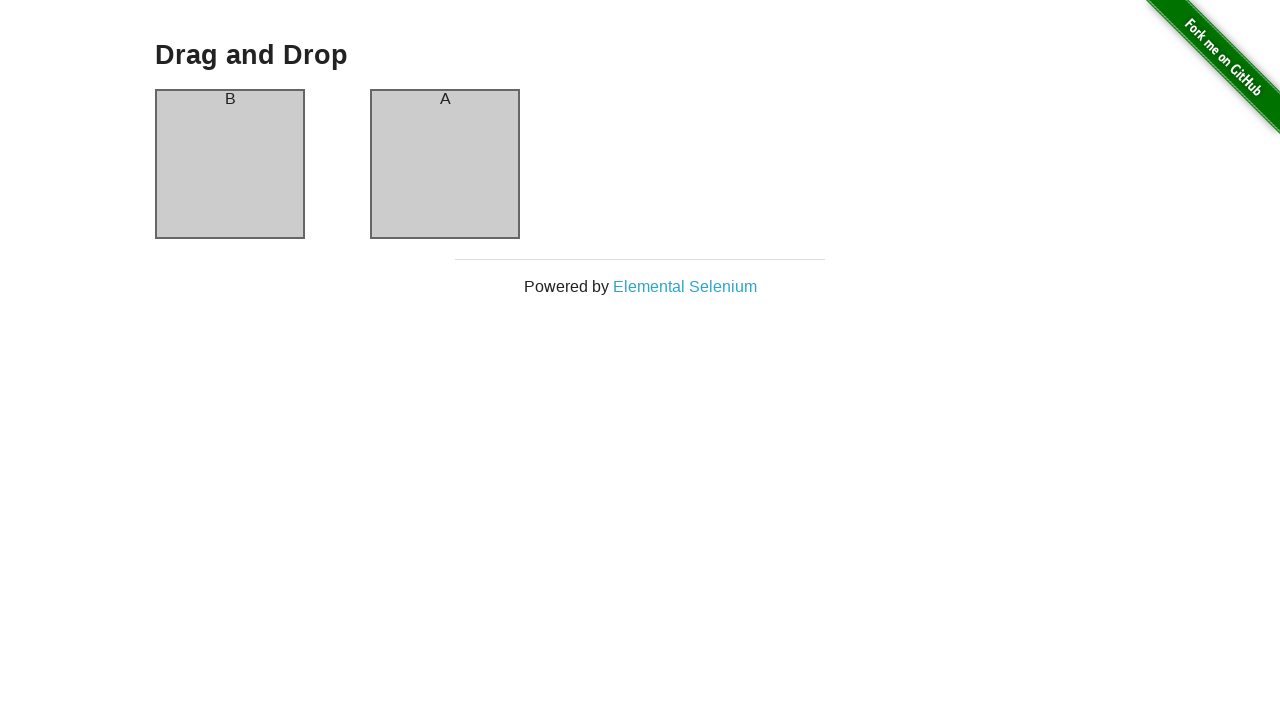

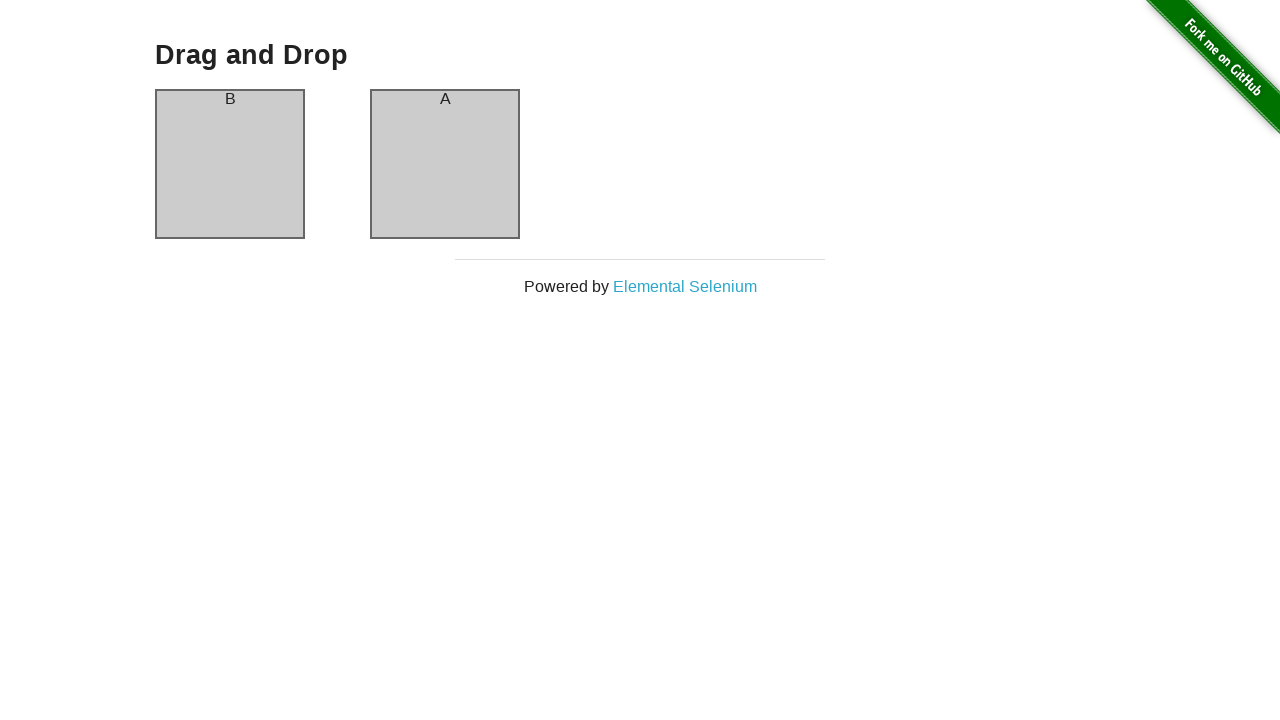